Tests browser navigation functionality on HDFC Bank website by navigating to multiple pages, using back/forward navigation, clicking a link, and refreshing the page.

Starting URL: https://www.hdfcbank.com/

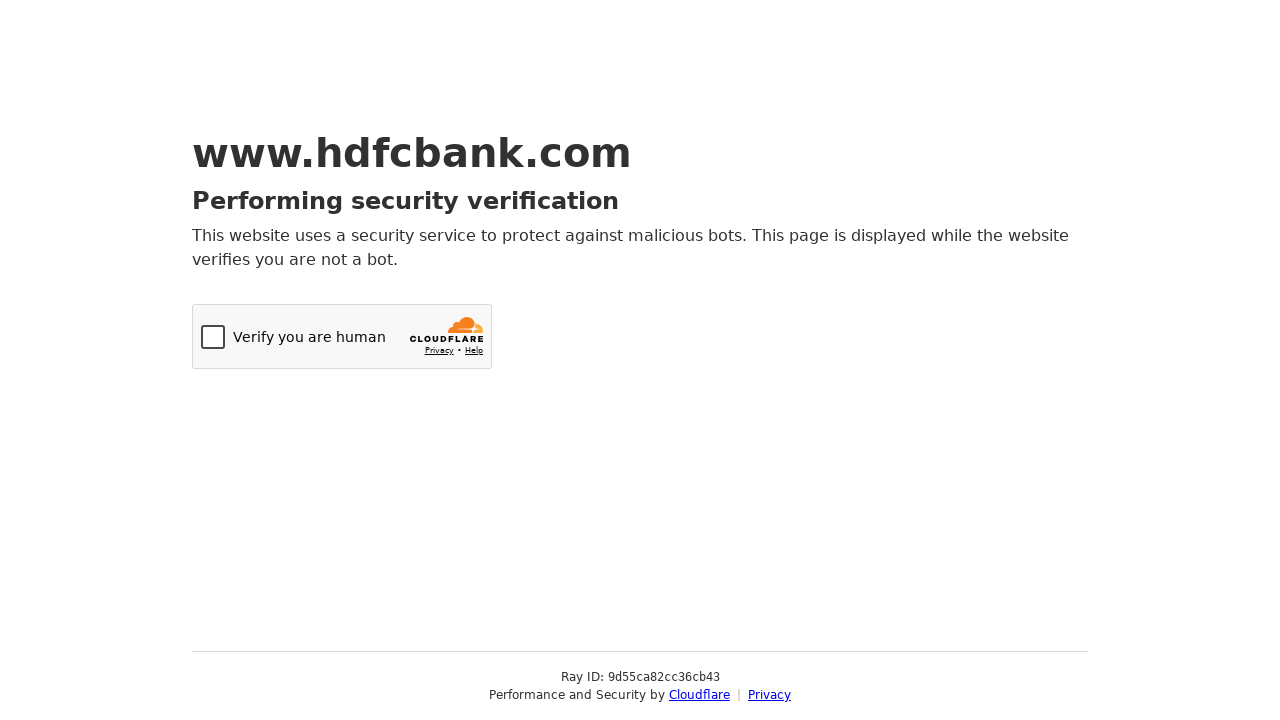

Navigated to HDFC Bank HNW Banking page
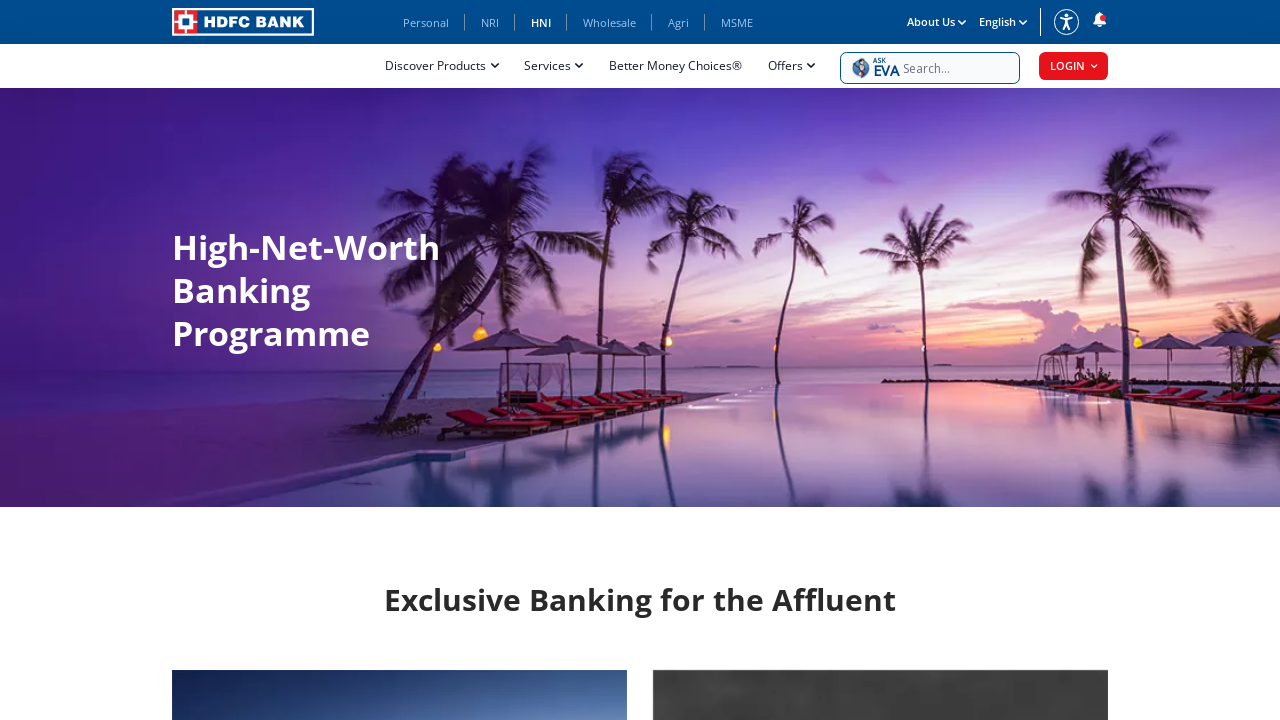

HNW Banking page loaded successfully
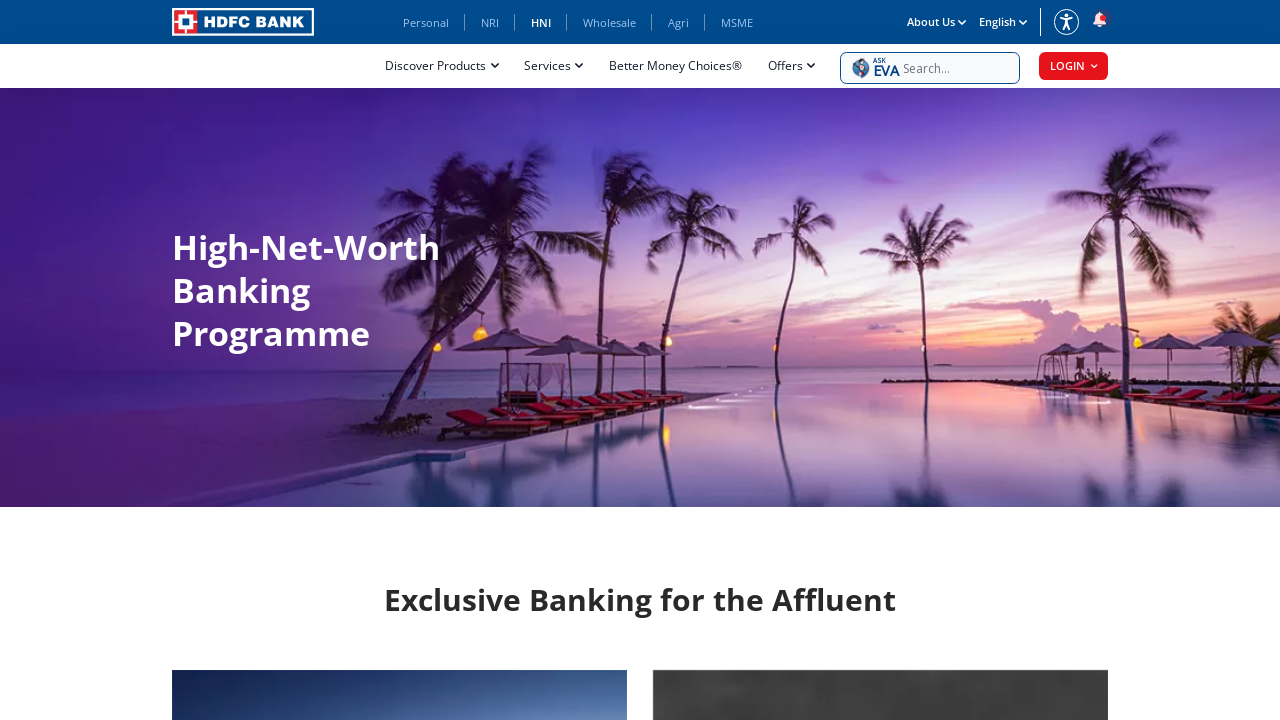

Navigated to HDFC Bank NRI Banking page
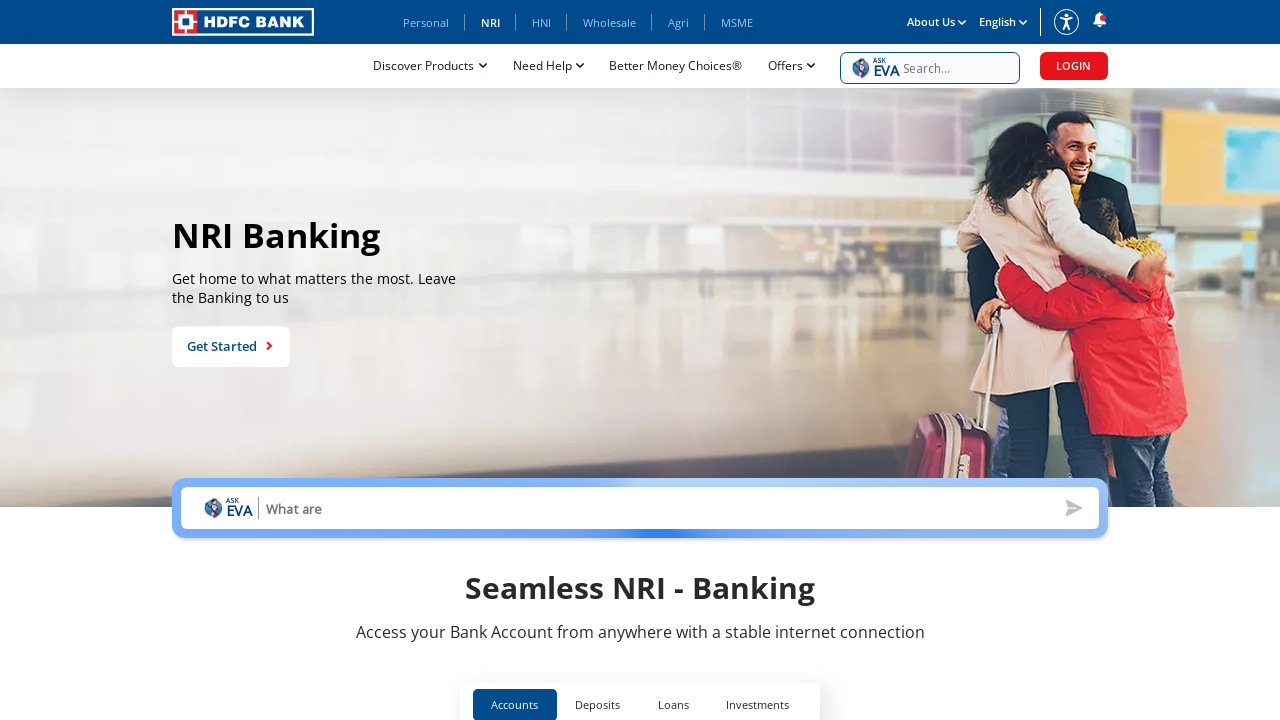

NRI Banking page loaded successfully
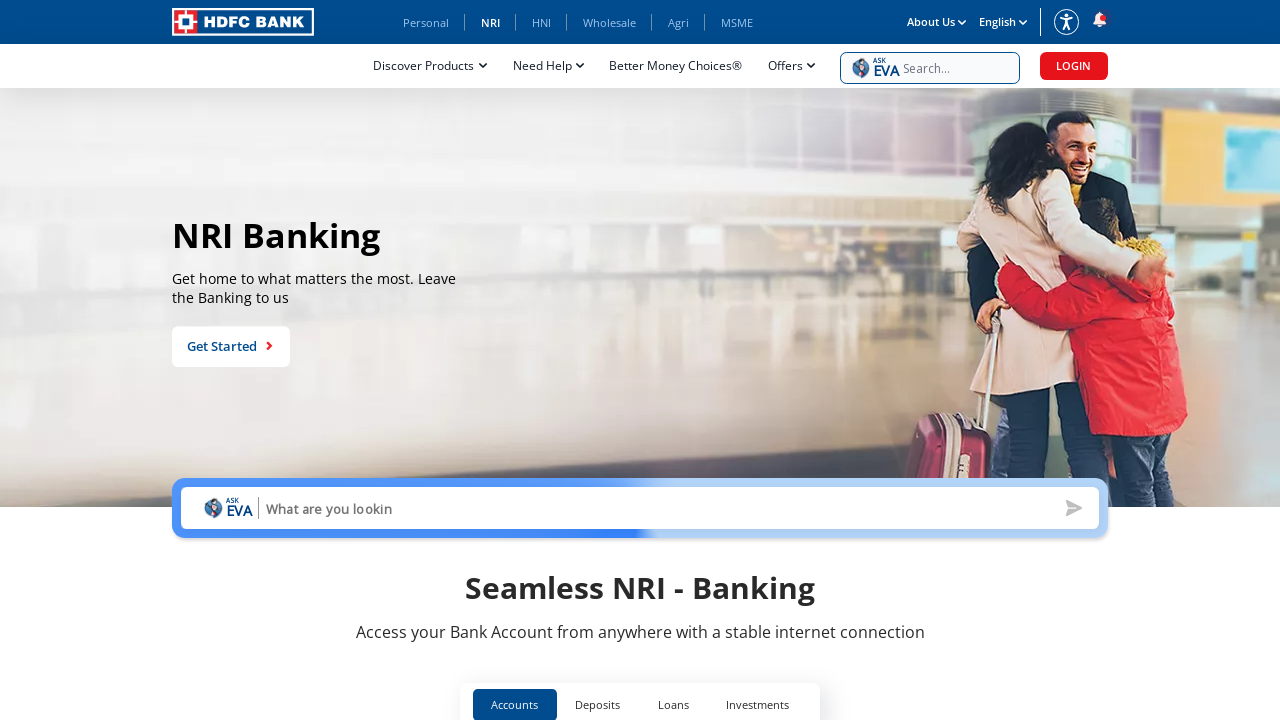

Navigated back to previous page (HNW Banking)
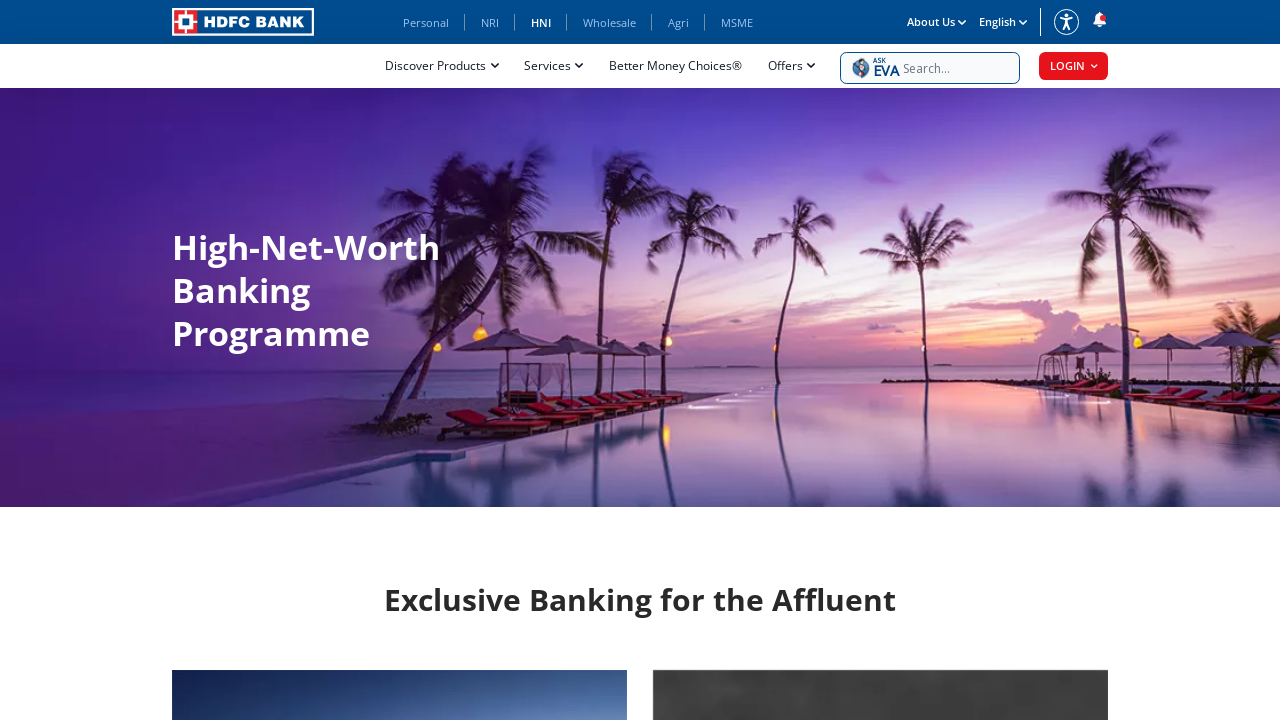

Previous page loaded successfully
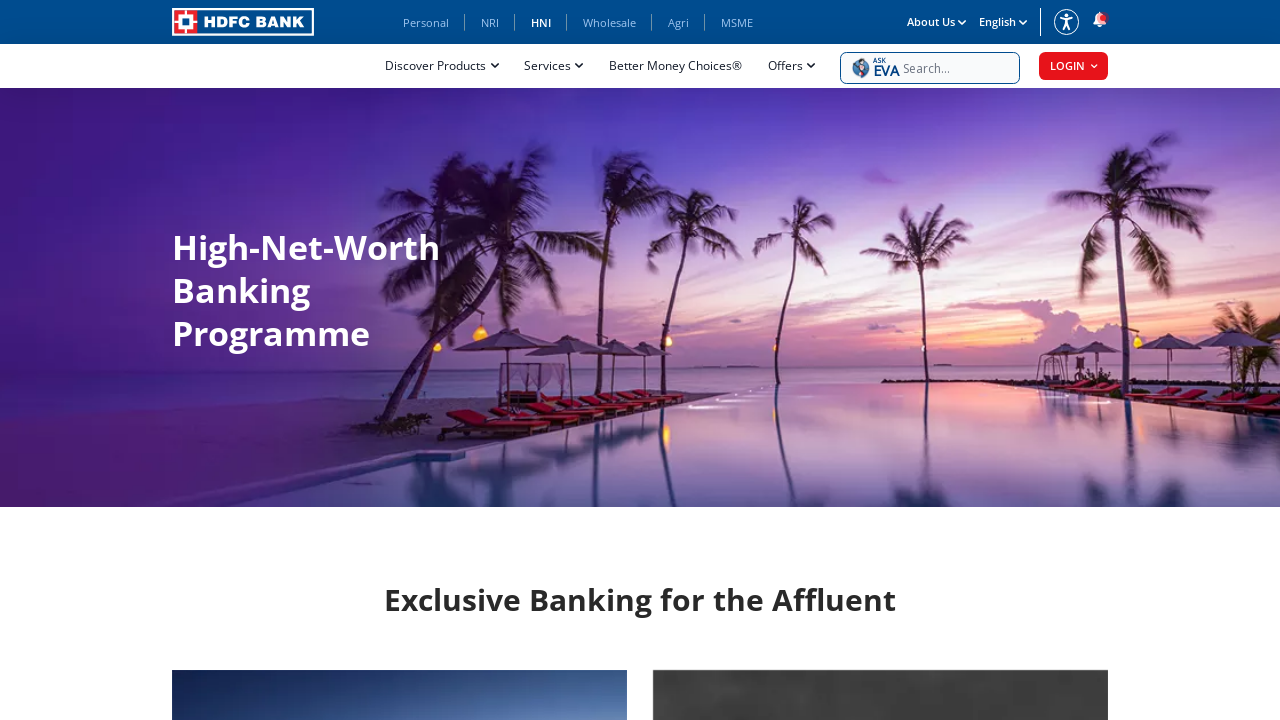

Navigated forward to NRI Banking page
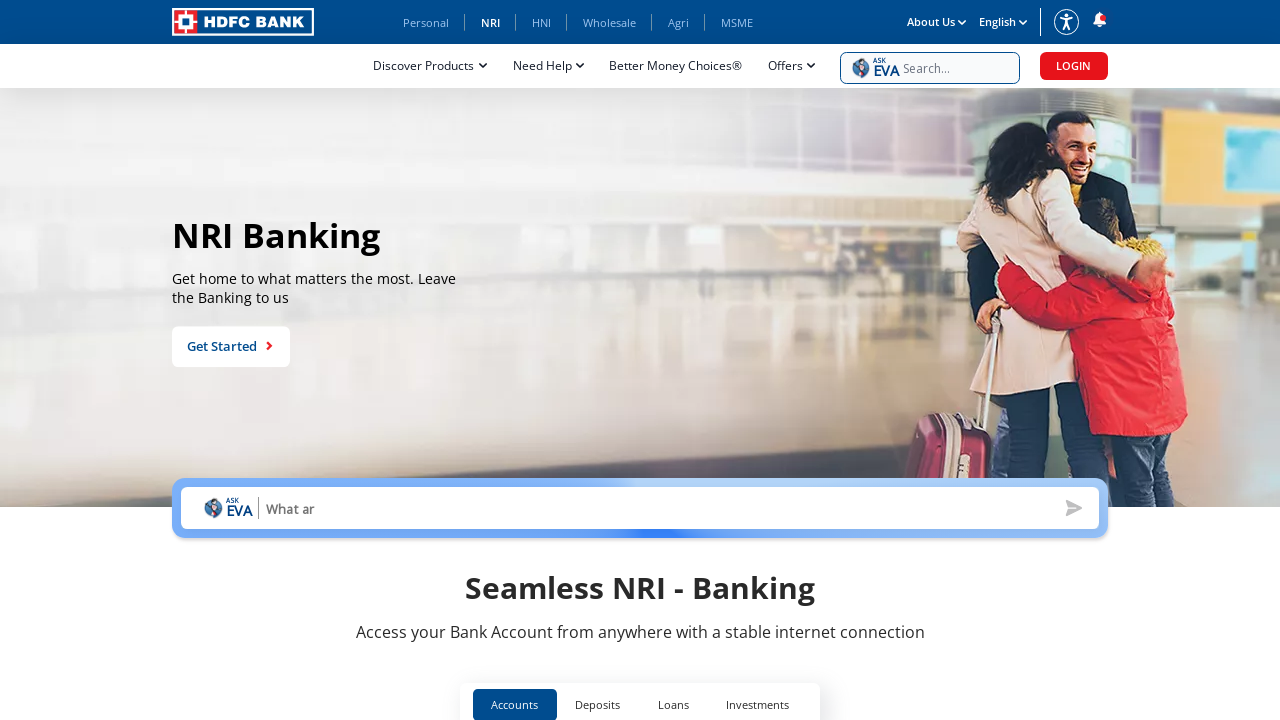

NRI Banking page loaded successfully after forward navigation
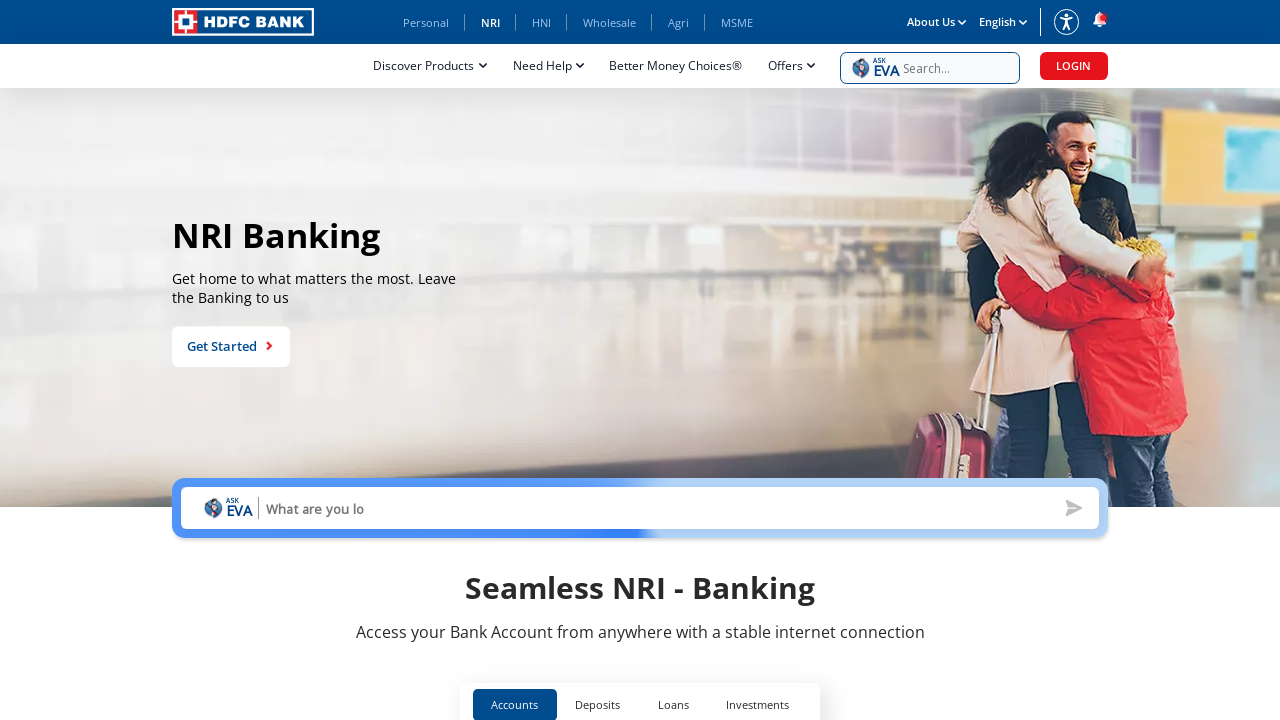

Clicked on Personal Loan EMI Calculator link at (482, 360) on text=Personal Loan EMI Calculator
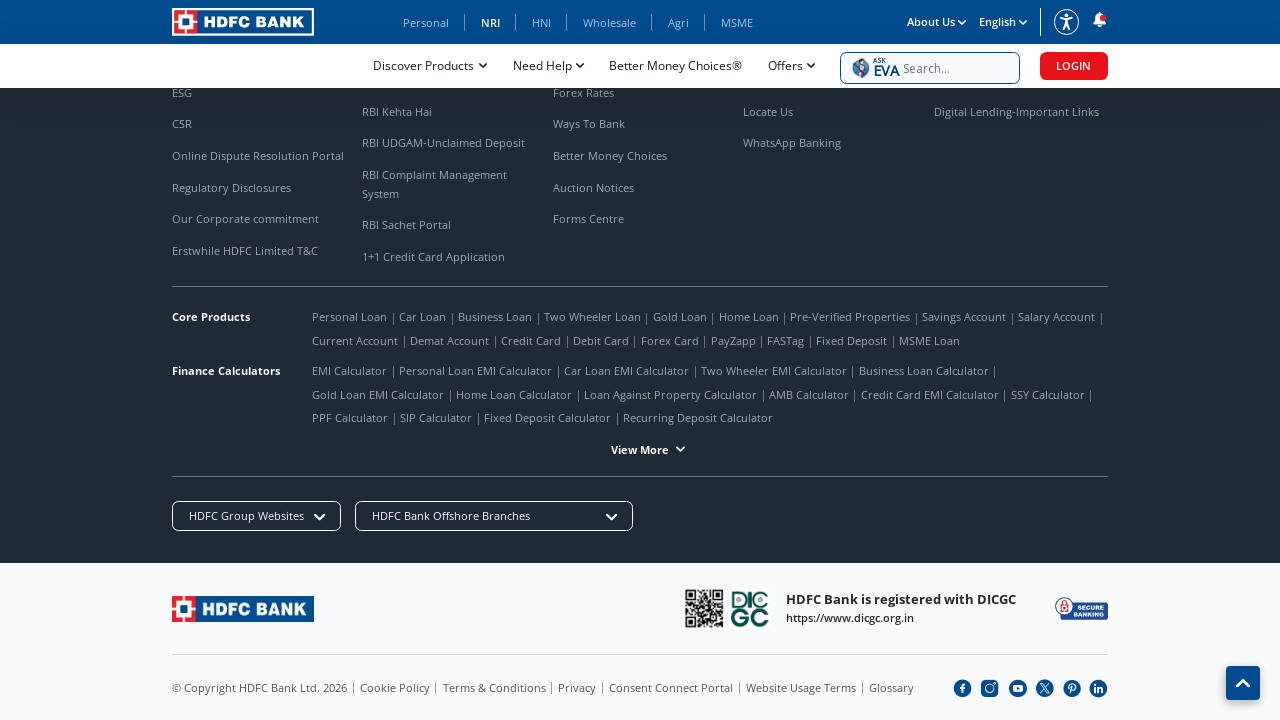

Personal Loan EMI Calculator page loaded successfully
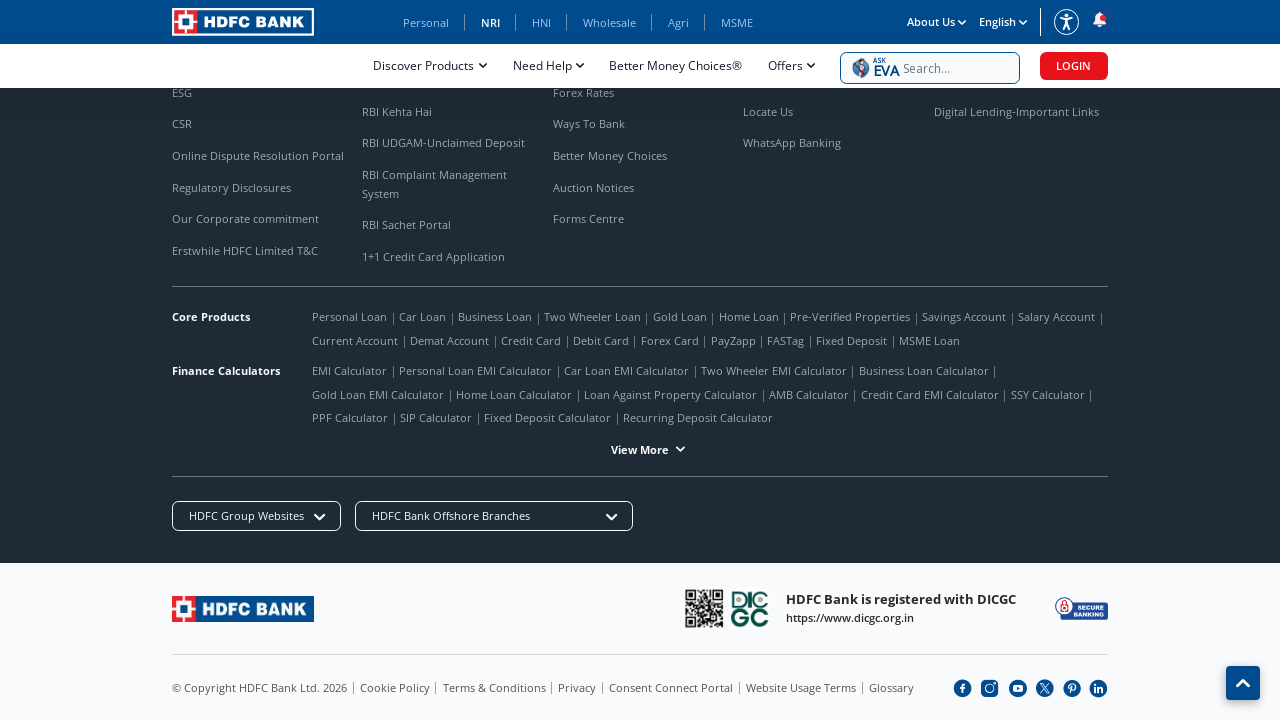

Page refreshed
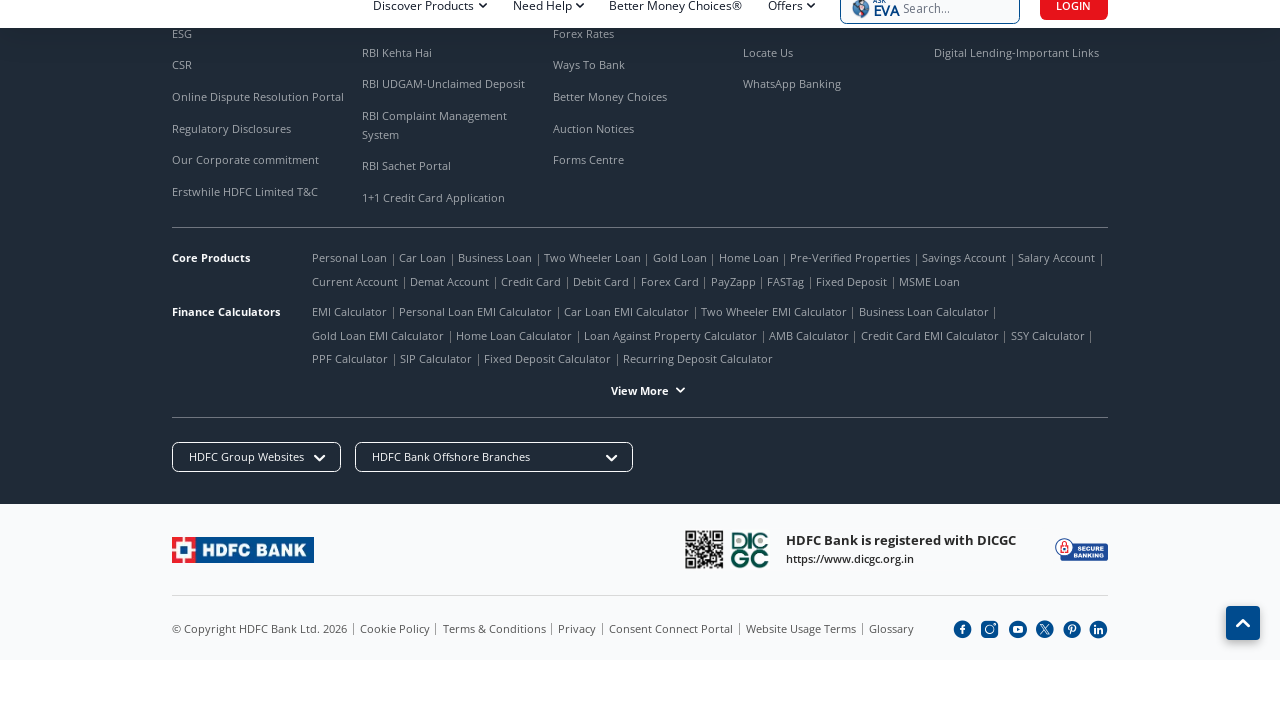

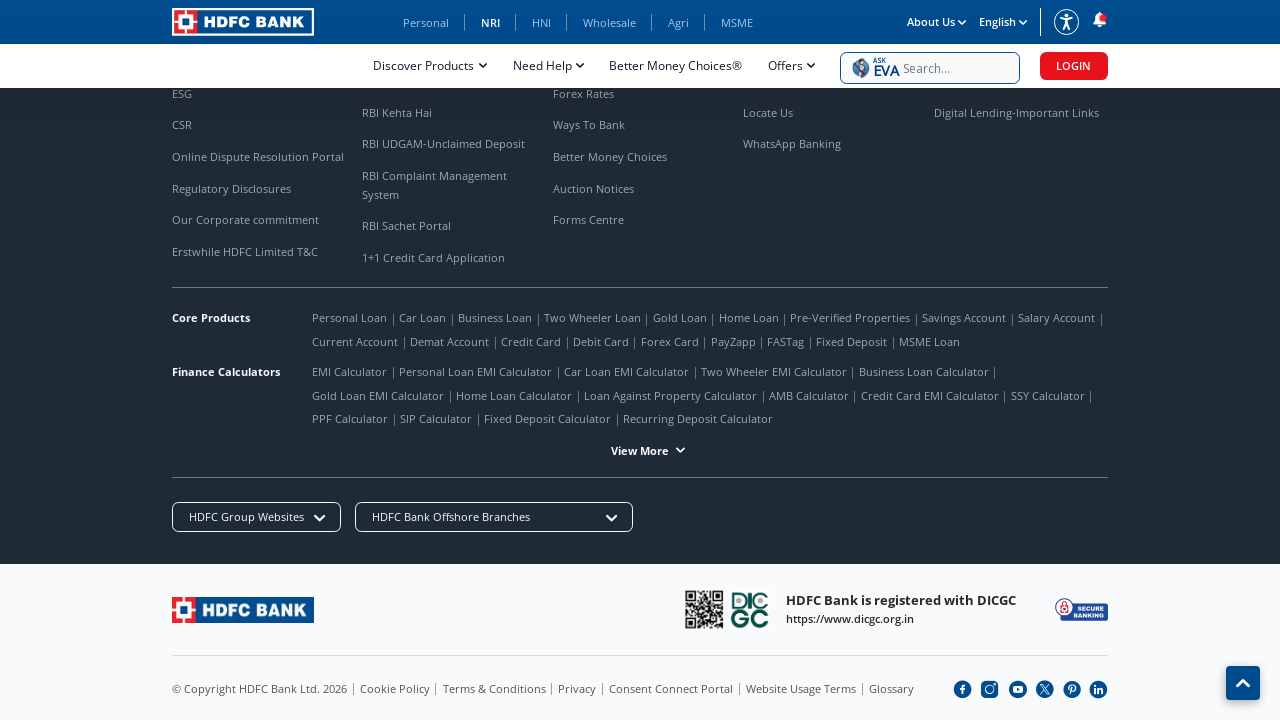